Tests that the counter displays the current number of todo items as they are added

Starting URL: https://demo.playwright.dev/todomvc

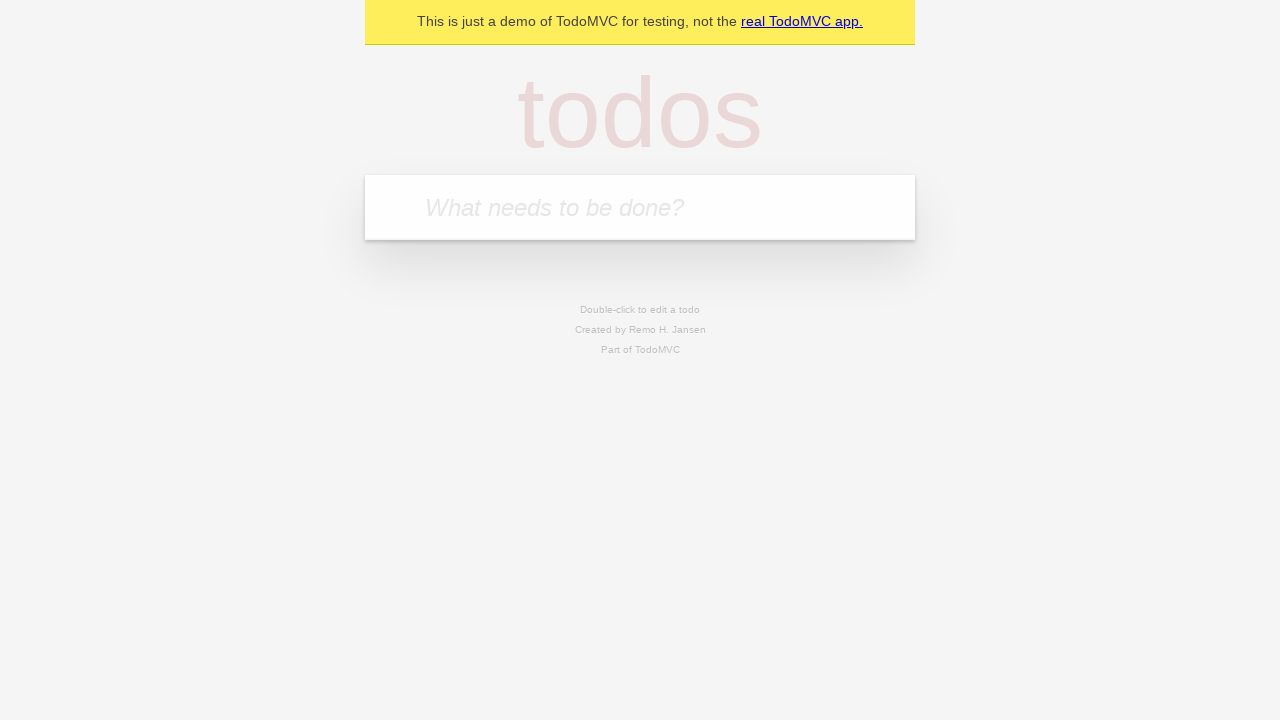

Located the 'What needs to be done?' input field
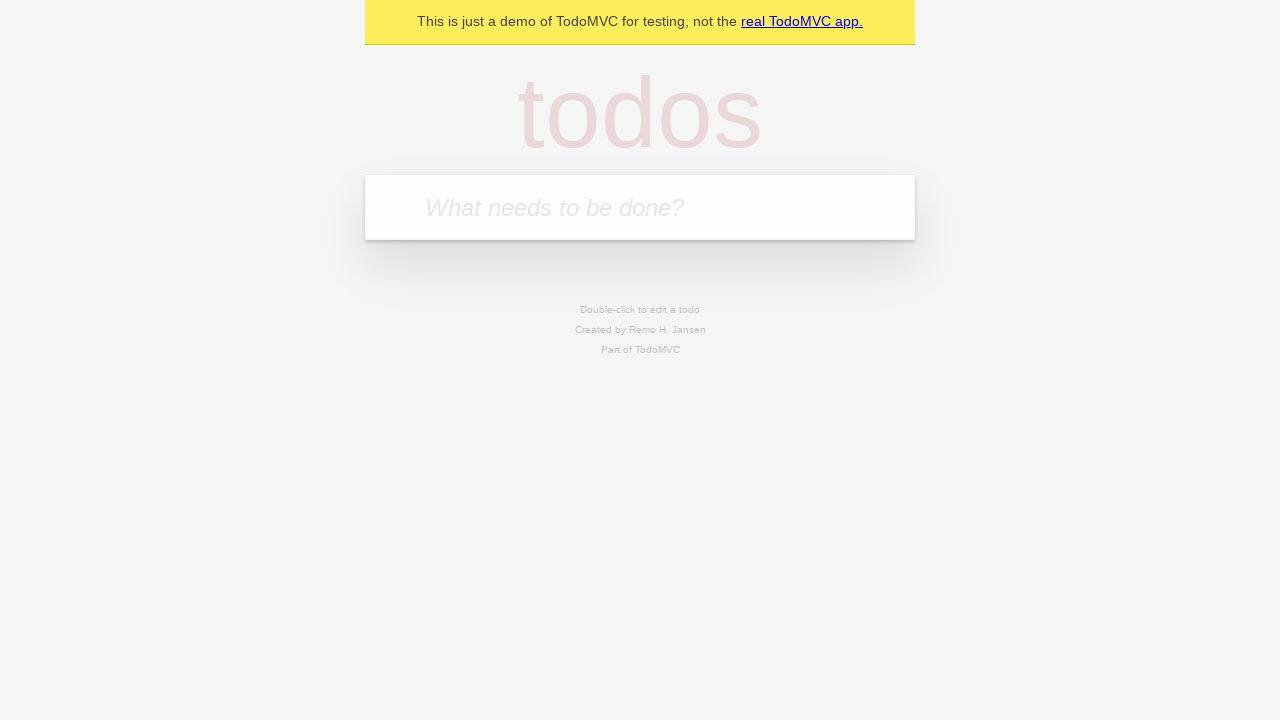

Filled input field with first todo item 'buy some cheese' on internal:attr=[placeholder="What needs to be done?"i]
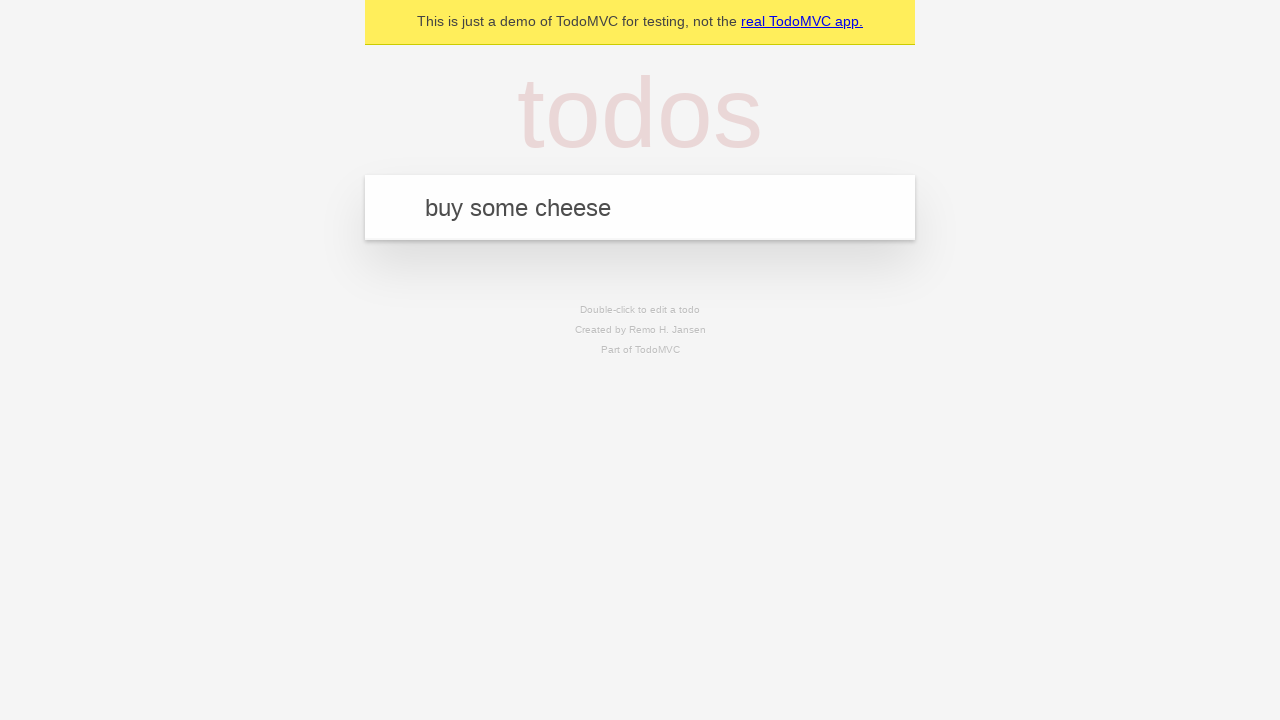

Pressed Enter to create first todo item on internal:attr=[placeholder="What needs to be done?"i]
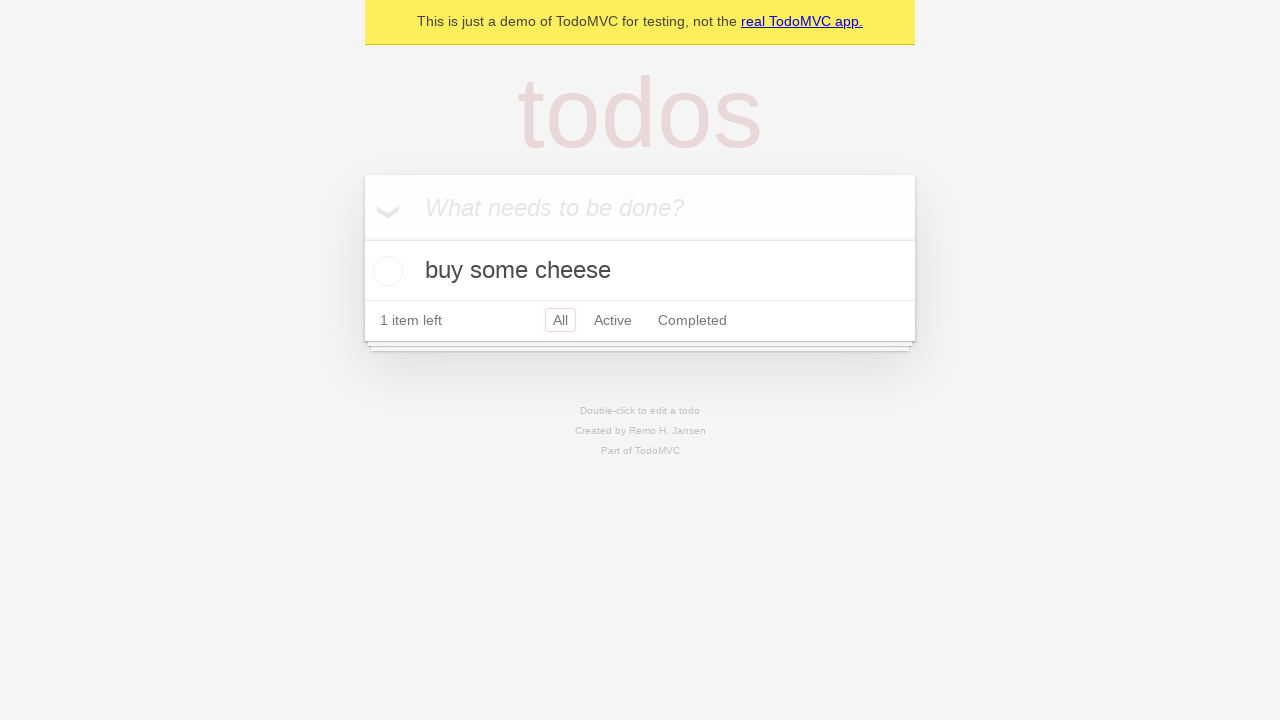

Waited for todo counter element to appear
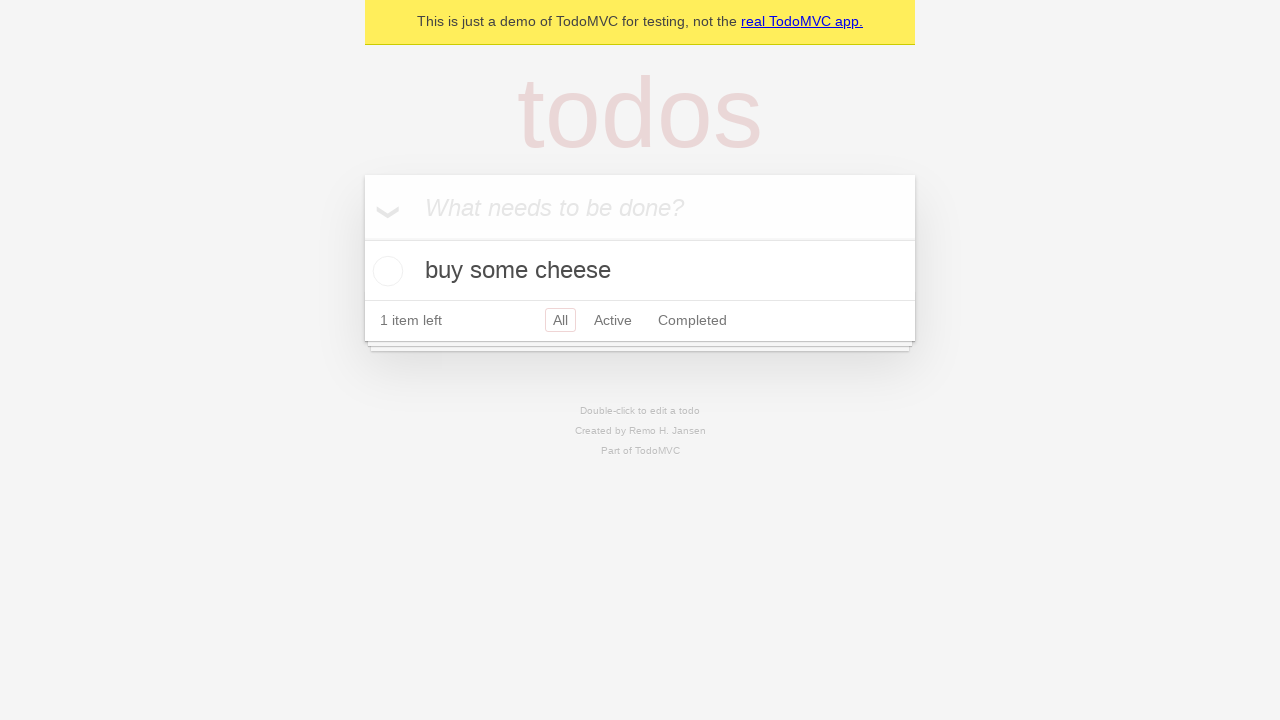

Filled input field with second todo item 'feed the cat' on internal:attr=[placeholder="What needs to be done?"i]
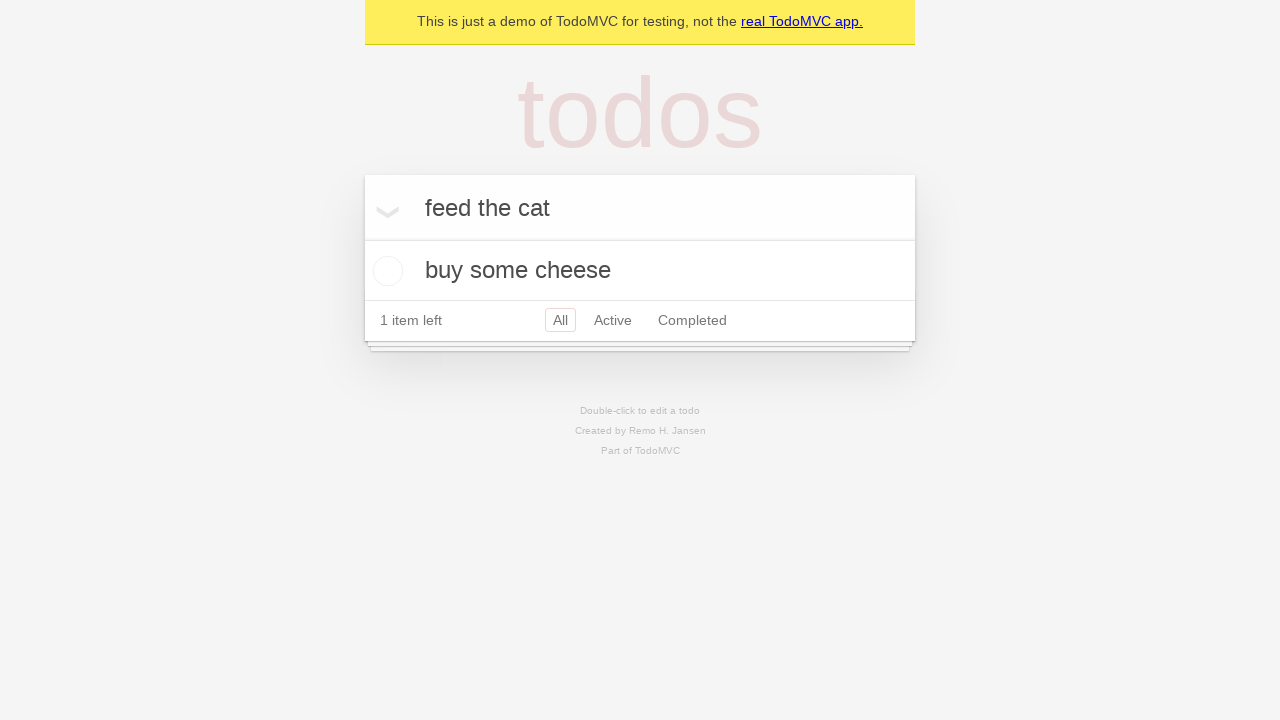

Pressed Enter to create second todo item on internal:attr=[placeholder="What needs to be done?"i]
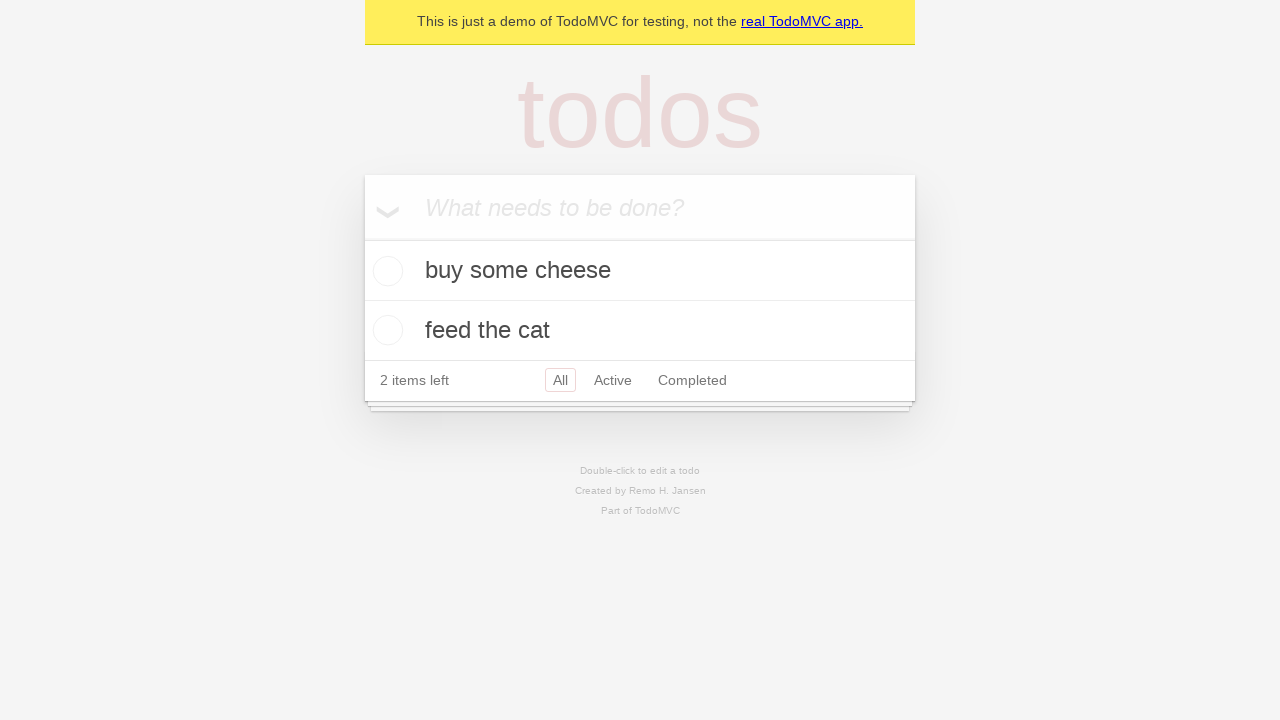

Todo counter element is ready and displays updated count
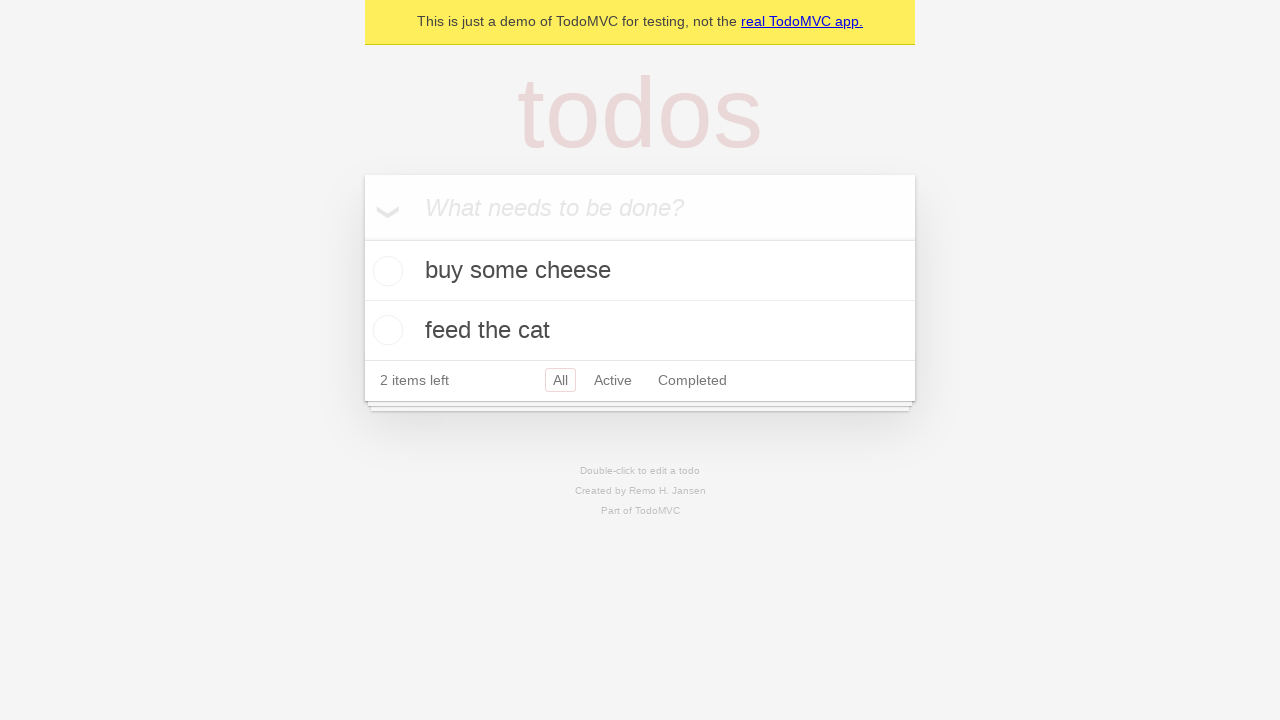

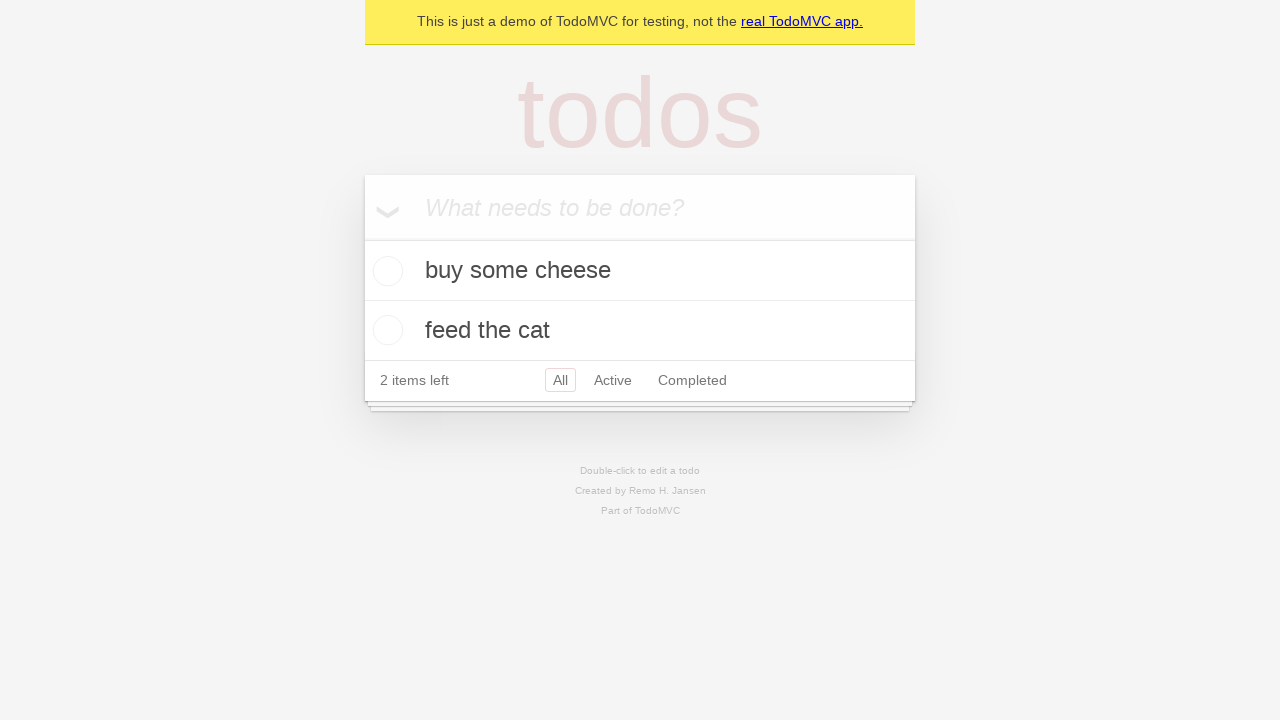